Tests navigation to Browse Languages section, filters by letter M, and verifies that MySQL is listed in the results.

Starting URL: http://www.99-bottles-of-beer.net

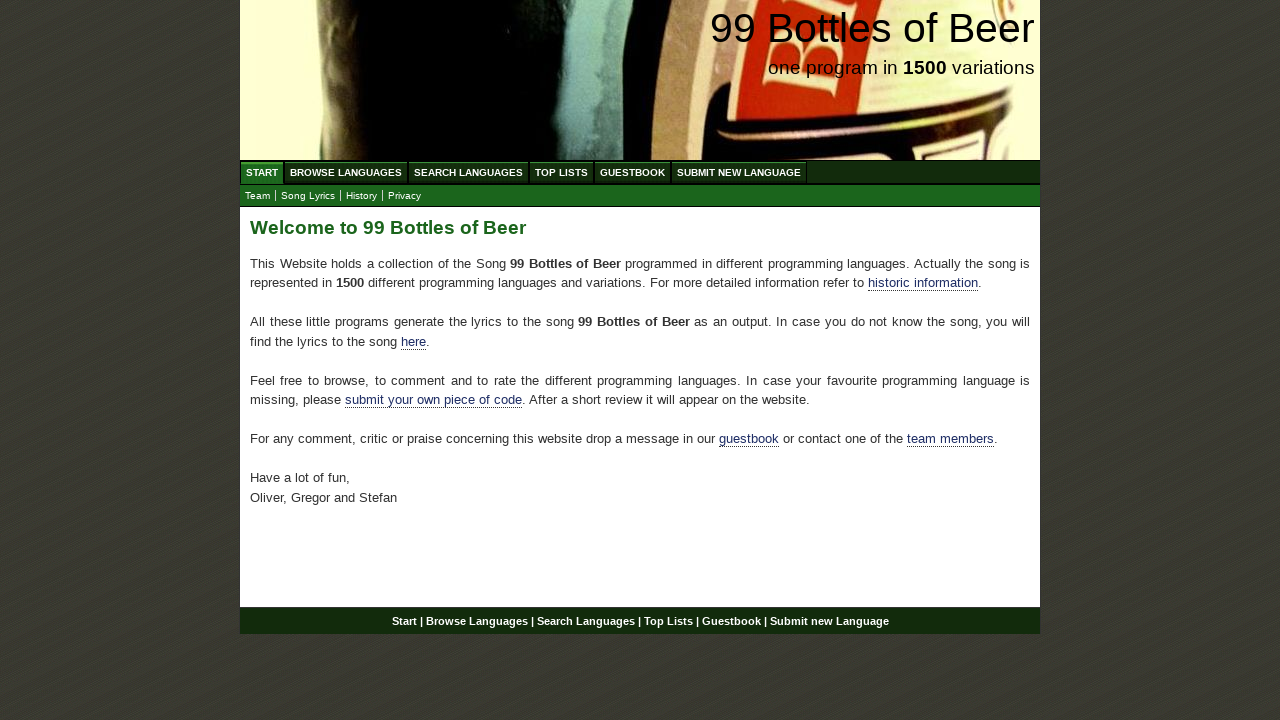

Clicked 'Browse Languages' menu item at (346, 172) on xpath=//div[@id='navigation']/ul[@id='menu']/li/a[@href='/abc.html']
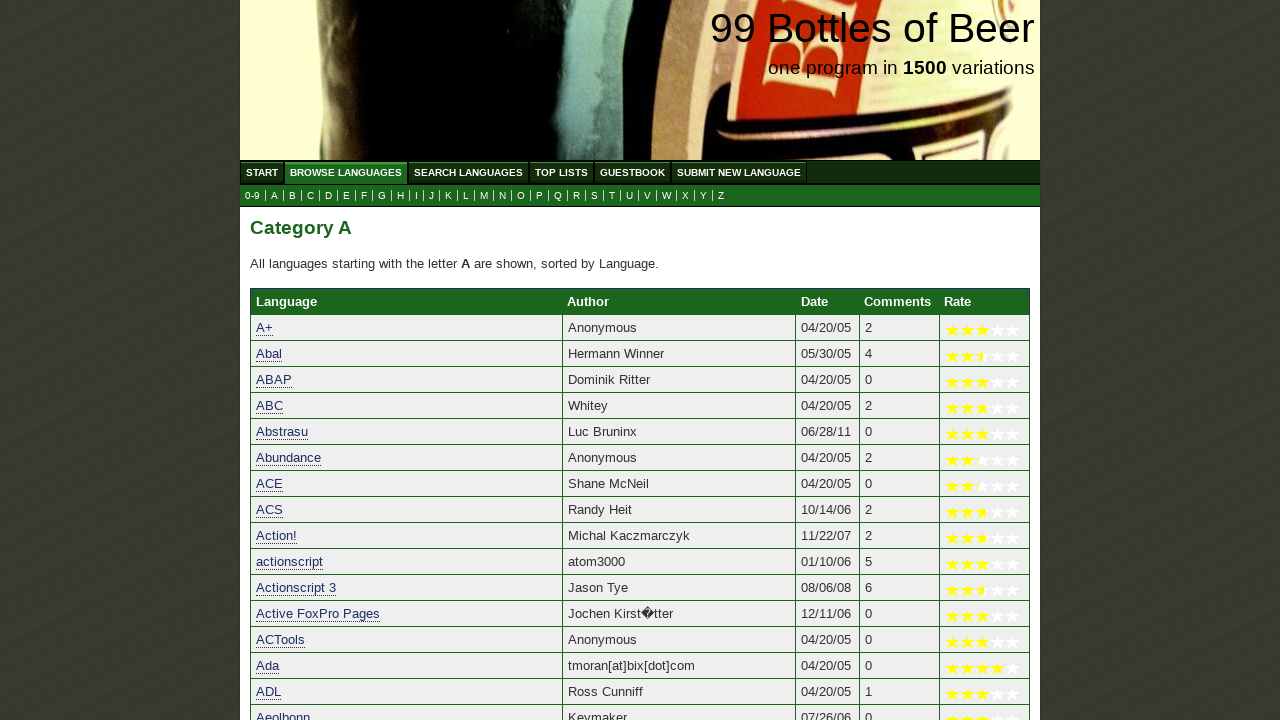

Clicked letter M link to filter languages at (484, 196) on xpath=//a[@href='m.html']
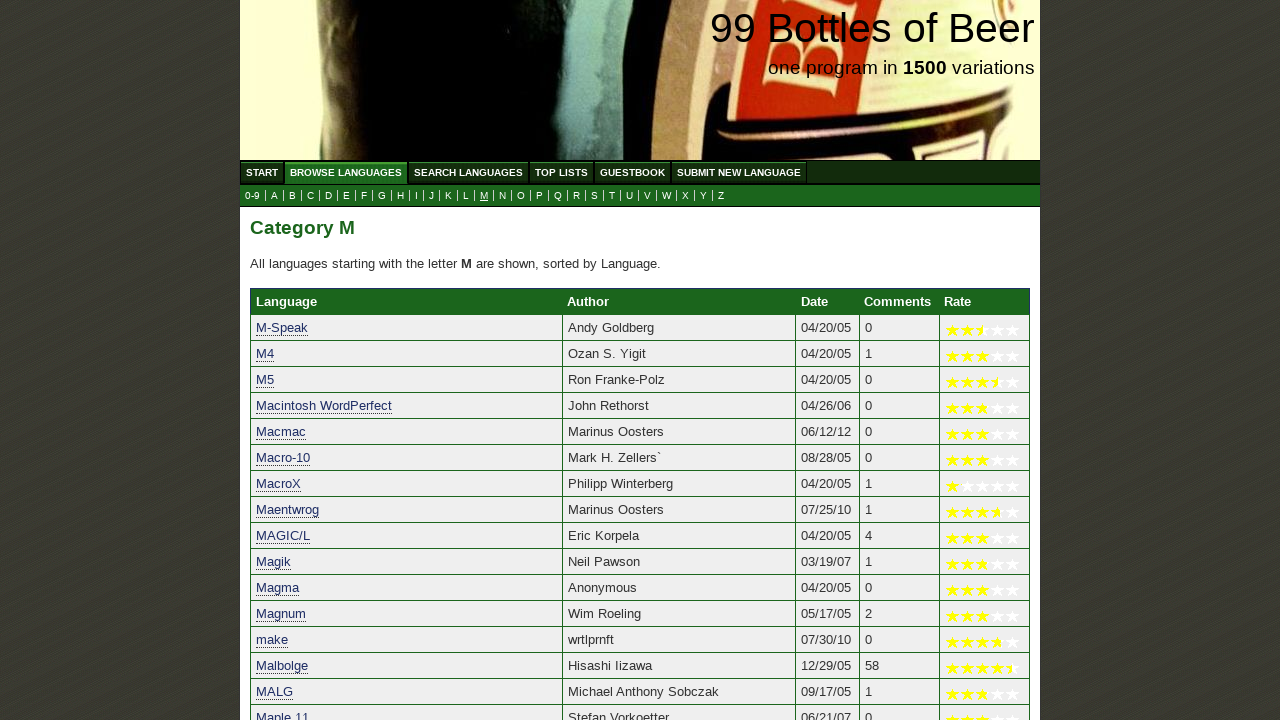

Retrieved table content to verify MySQL presence
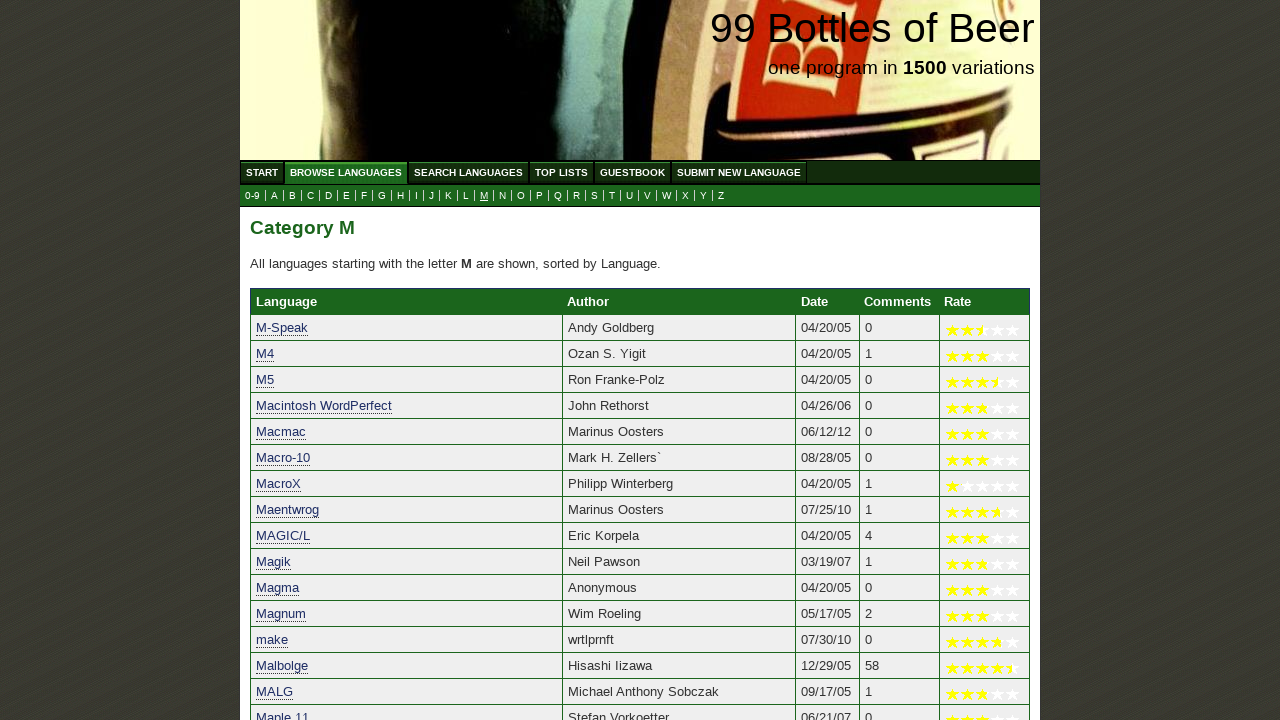

Verified MySQL is present in the table results
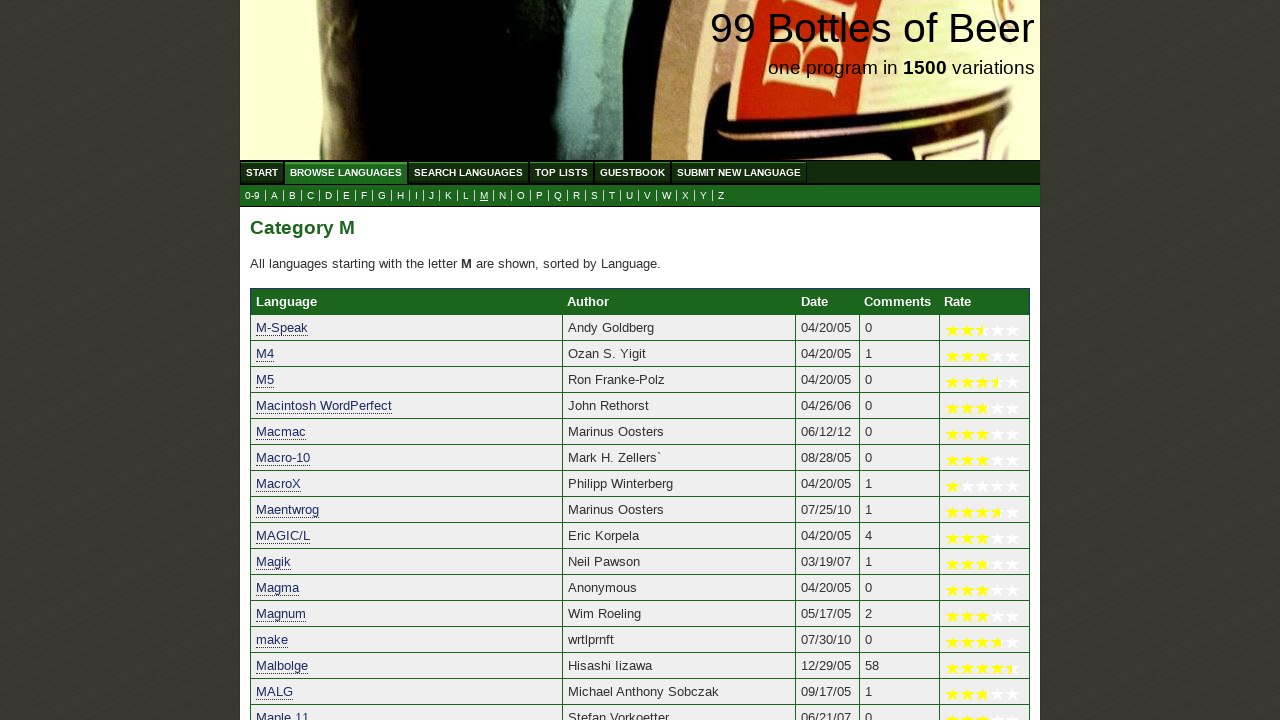

Retrieved MySQL link text content
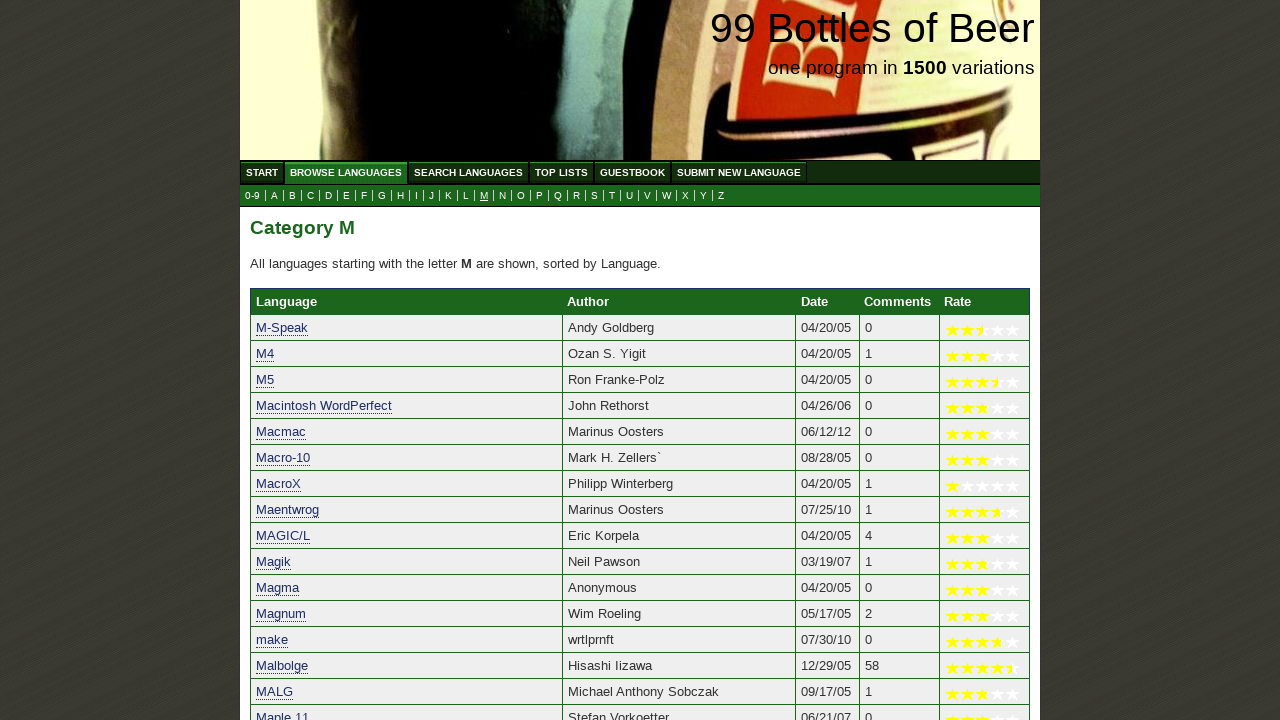

Verified MySQL link text matches expected value 'MySQL'
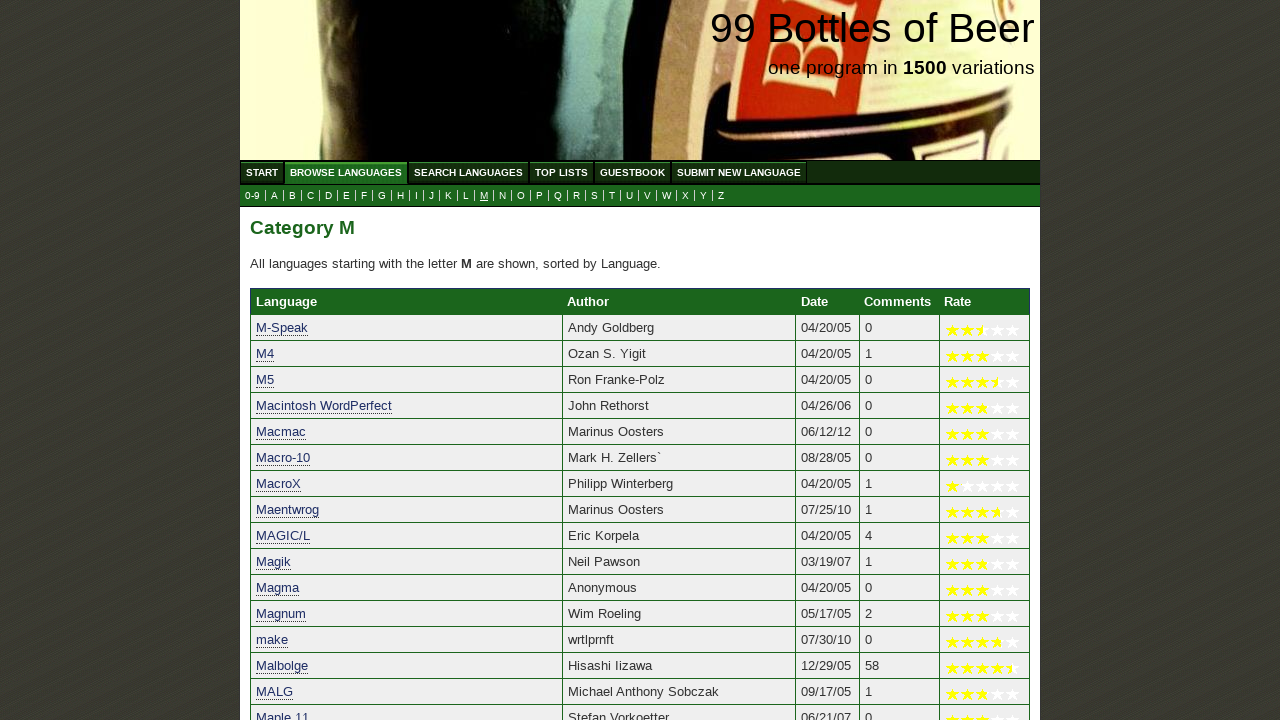

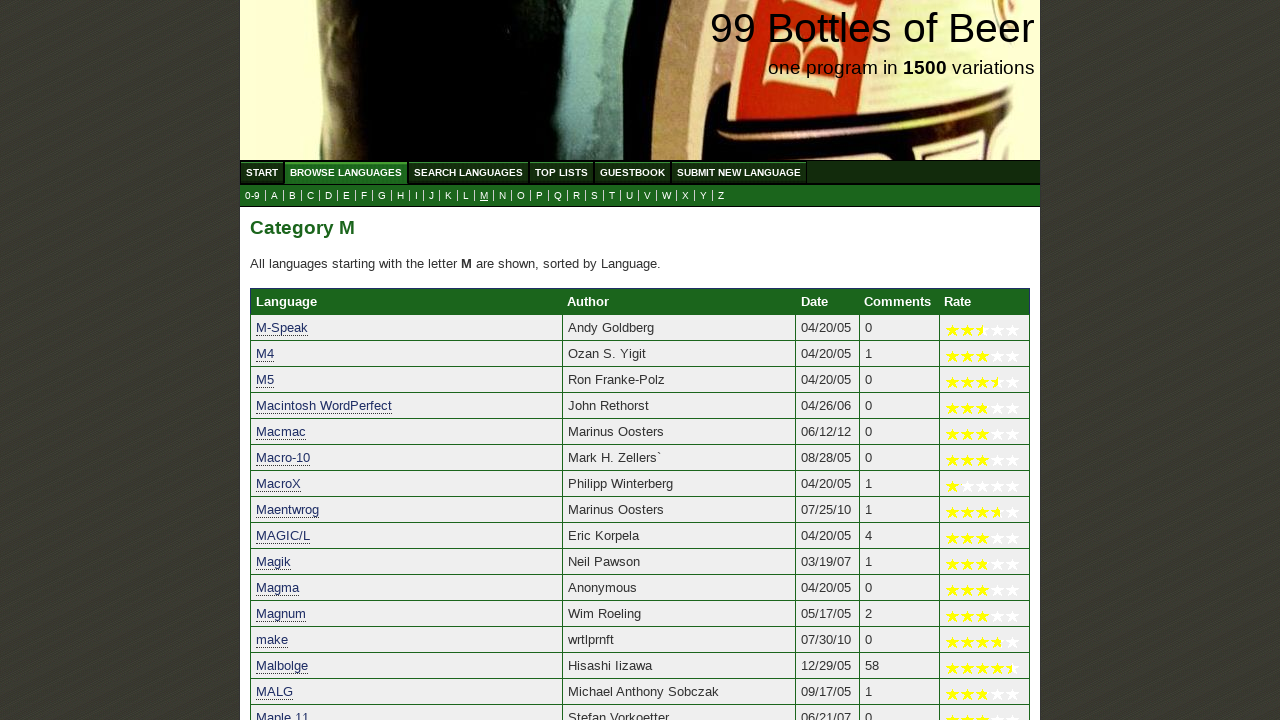